Navigates to Demo Tables page and verifies a specific row with username 'mkanani' exists in table1

Starting URL: http://automationbykrishna.com

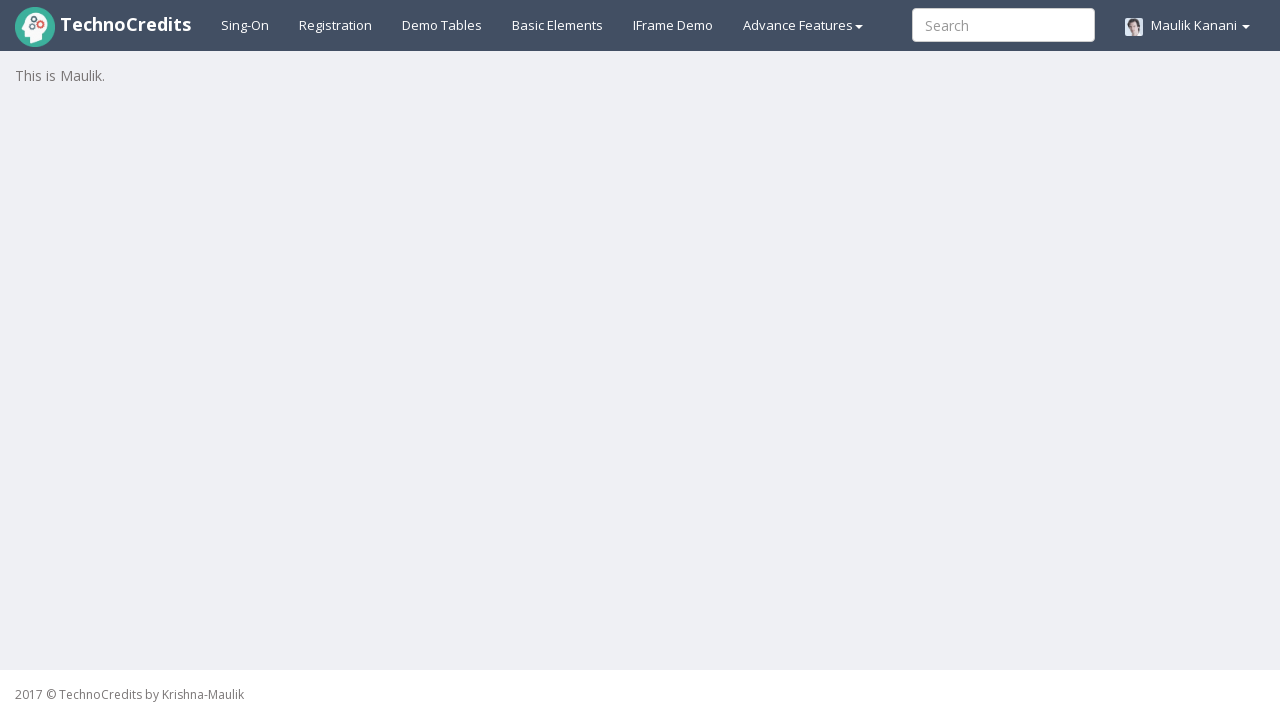

Clicked on Demo Tables link at (442, 25) on text=Demo Tables
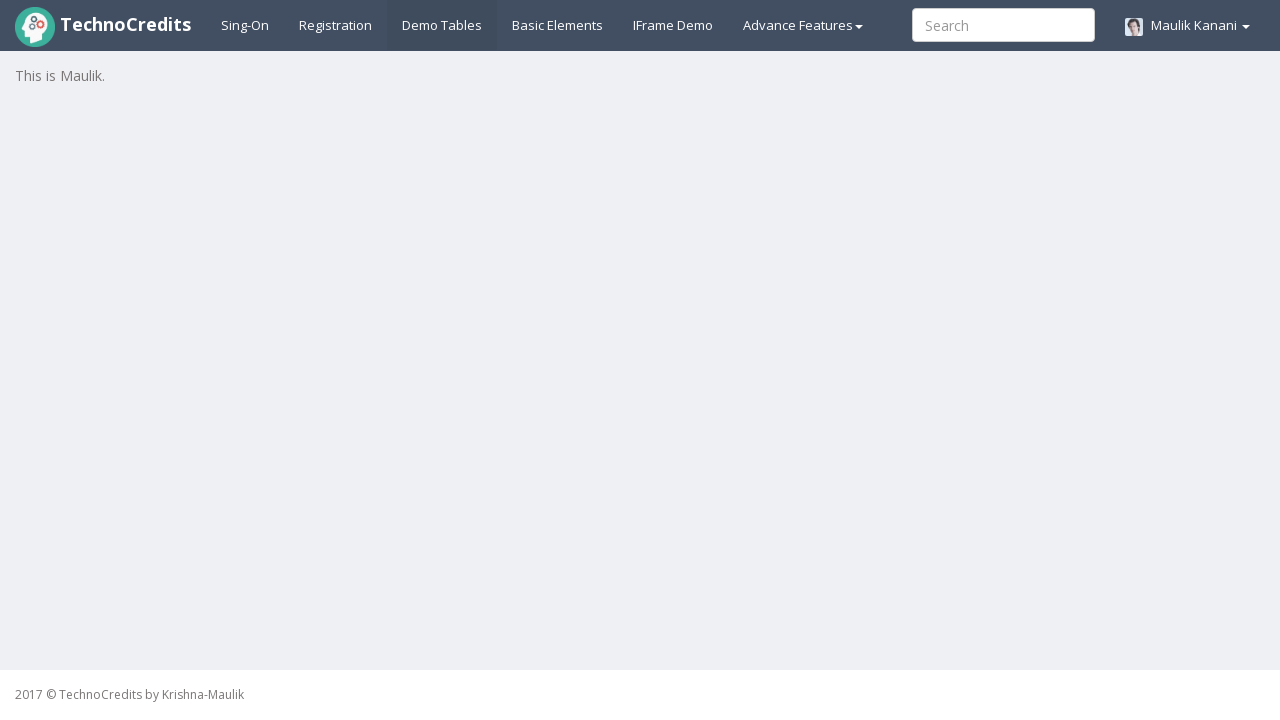

Verified row with username 'mkanani' exists in table1
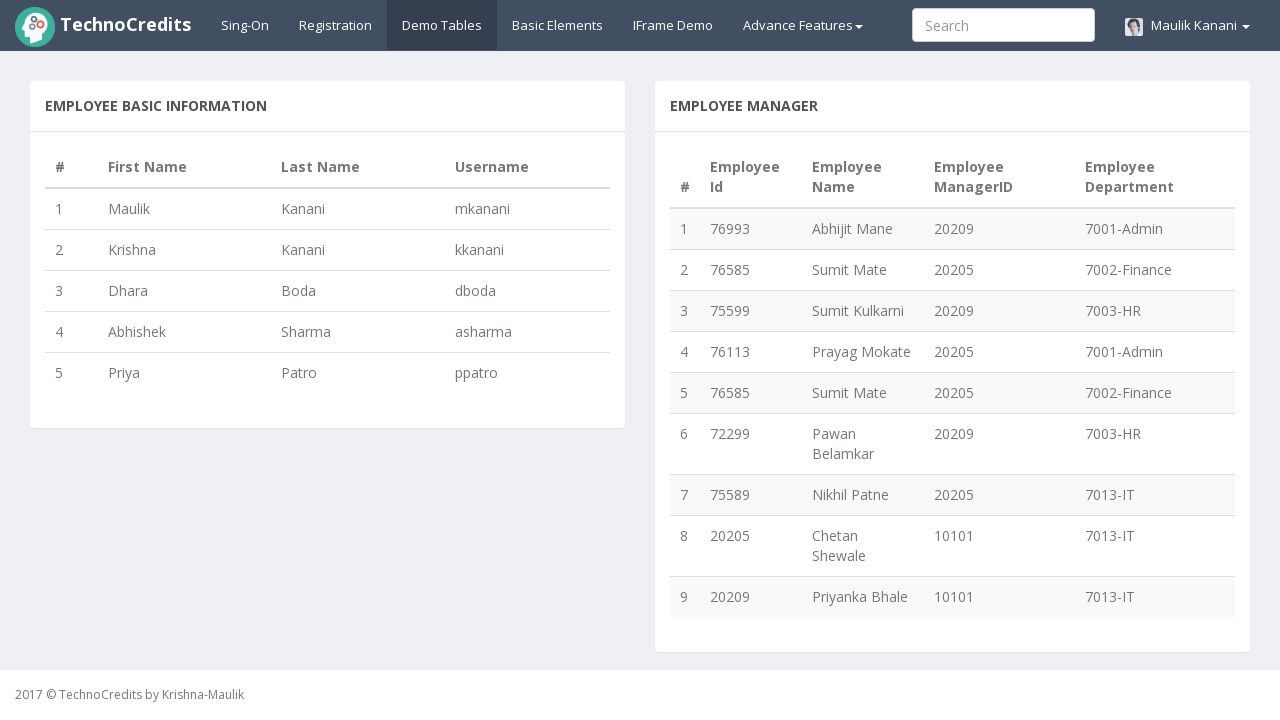

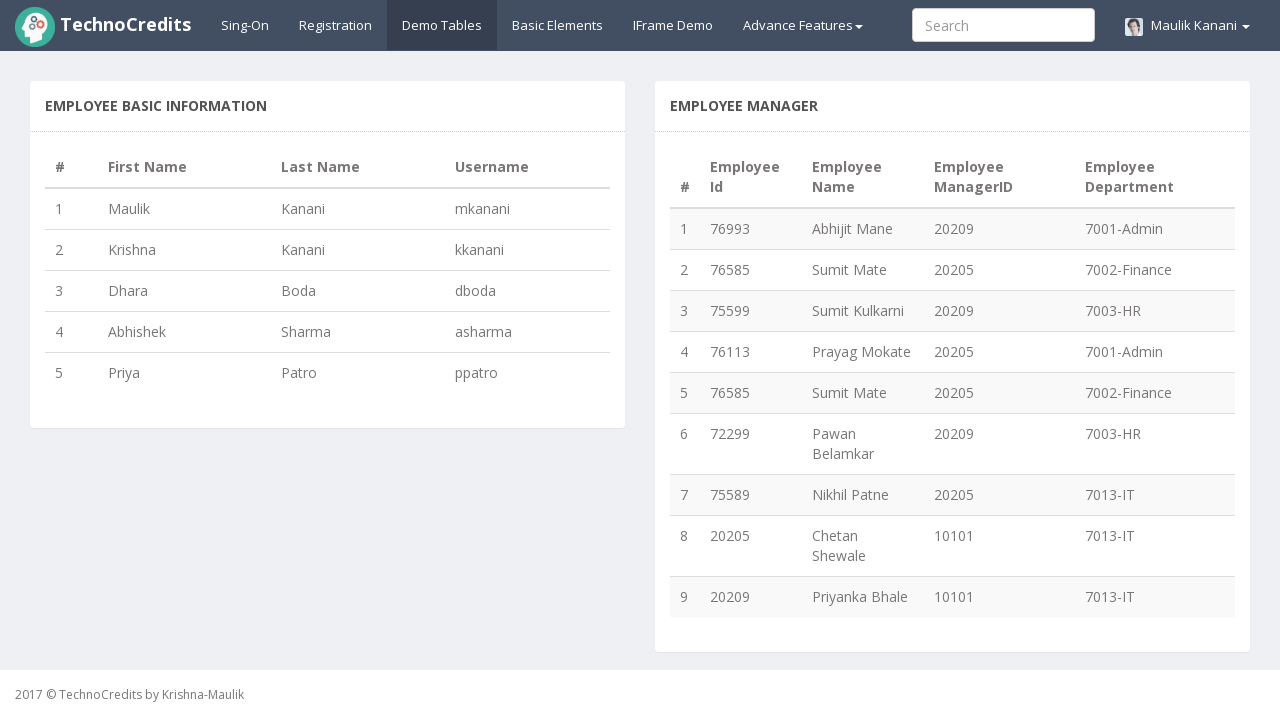